Tests clicking on a navigation link element using class name selector on the OrangeHRM website

Starting URL: https://www.orangehrm.com/

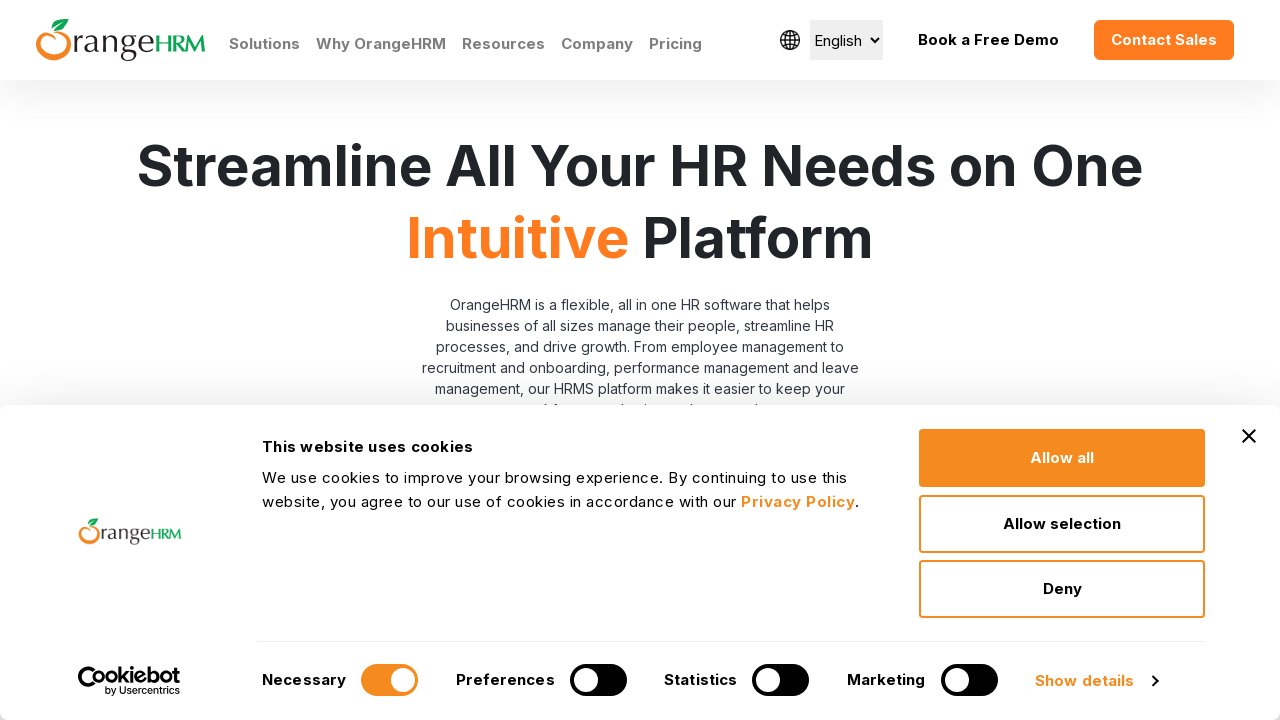

Navigated to OrangeHRM website
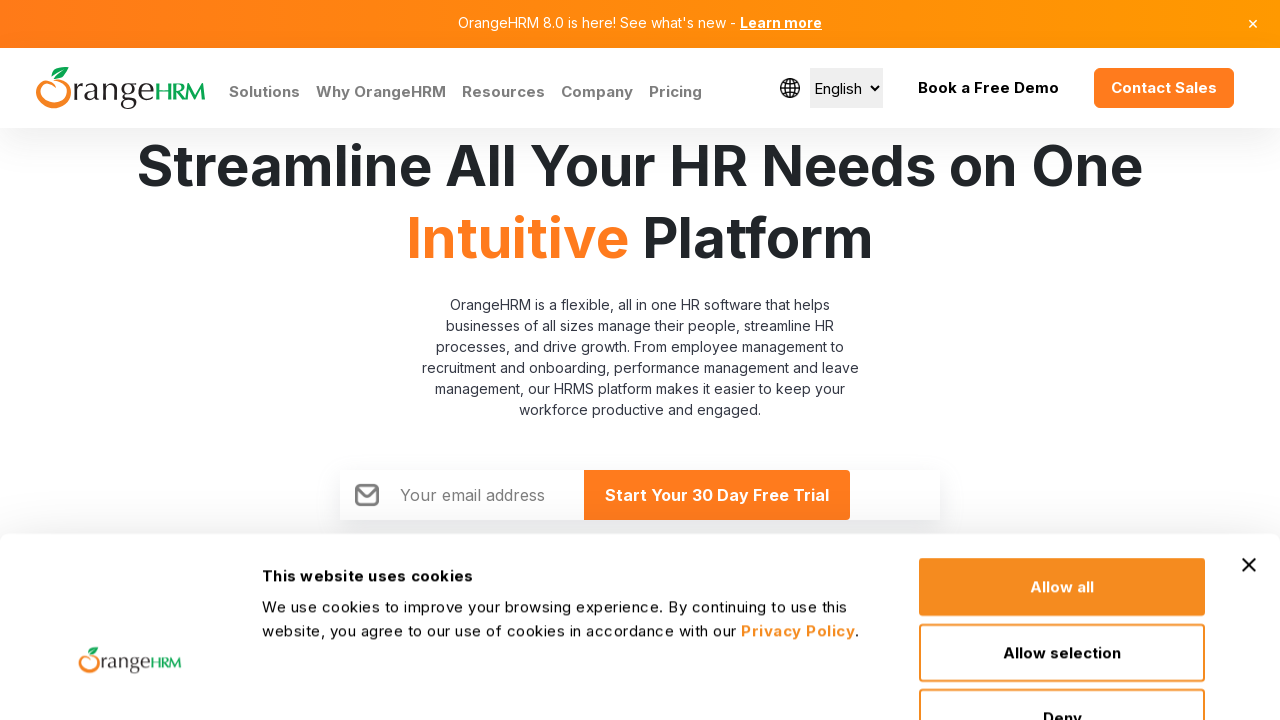

Clicked on navigation link element using class name selector at (264, 92) on .nav-link
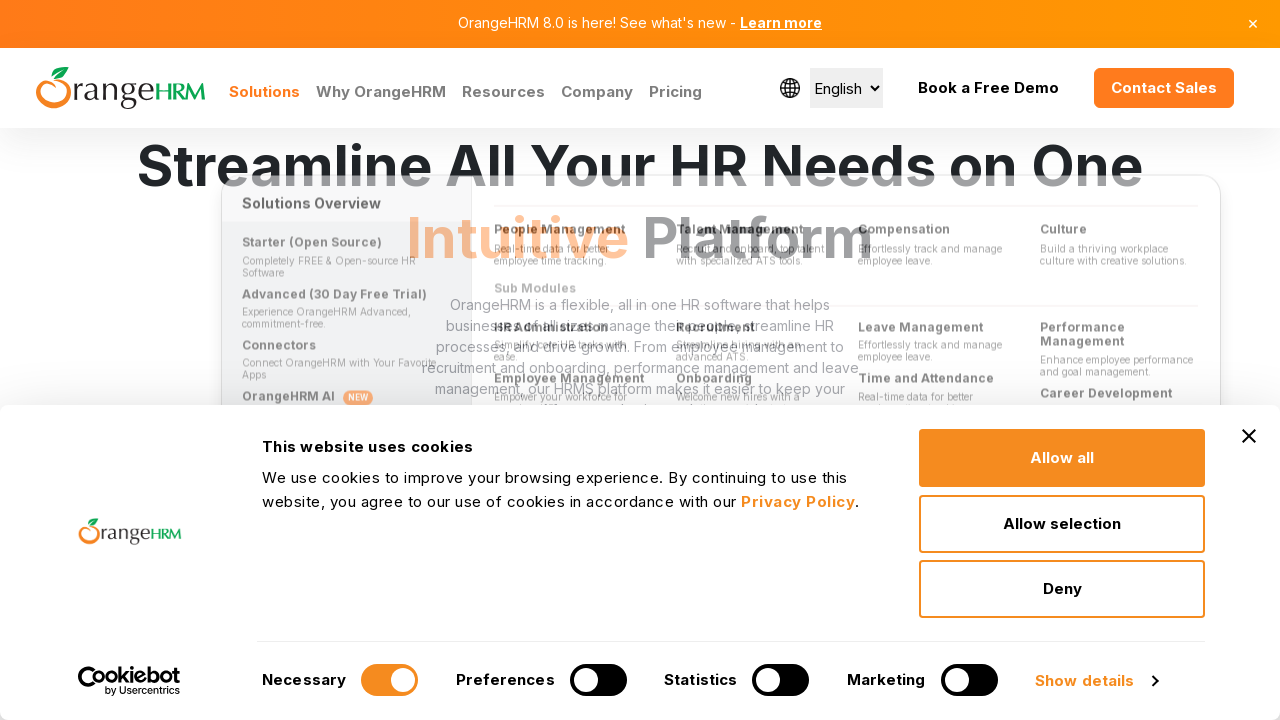

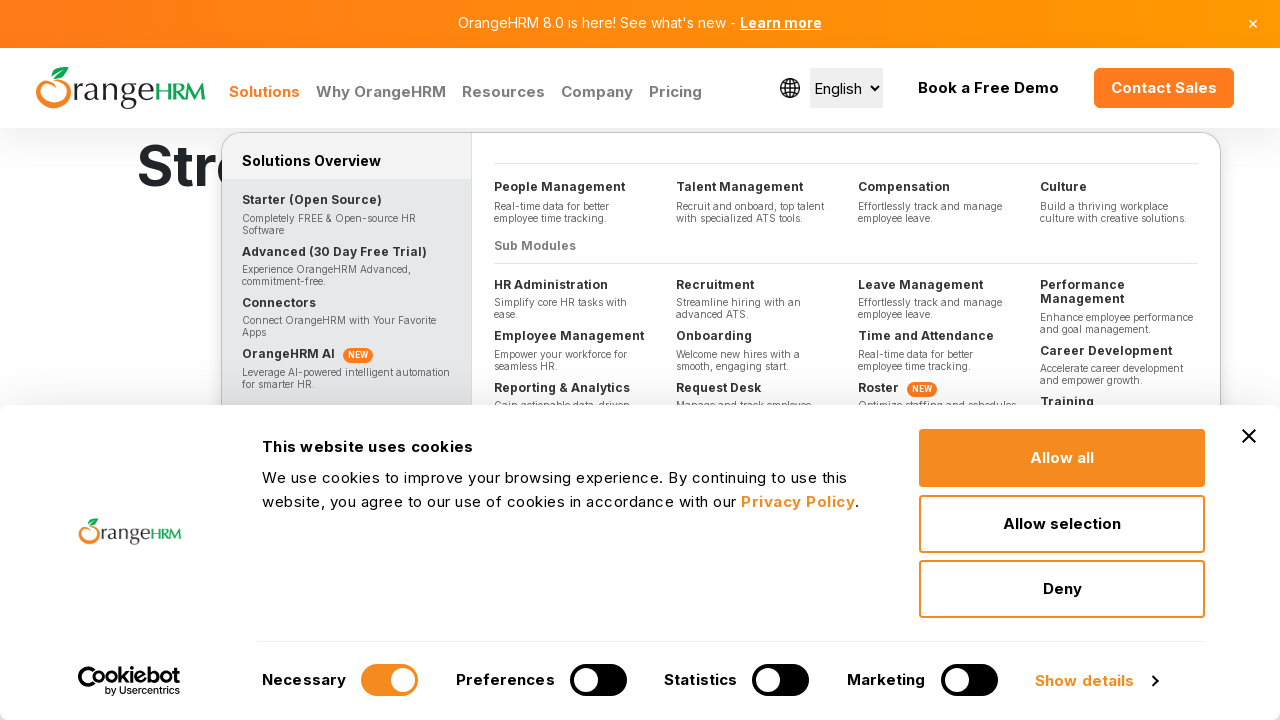